Tests login form validation by entering only a username without password and verifying the "Password is required" error message

Starting URL: https://www.saucedemo.com/

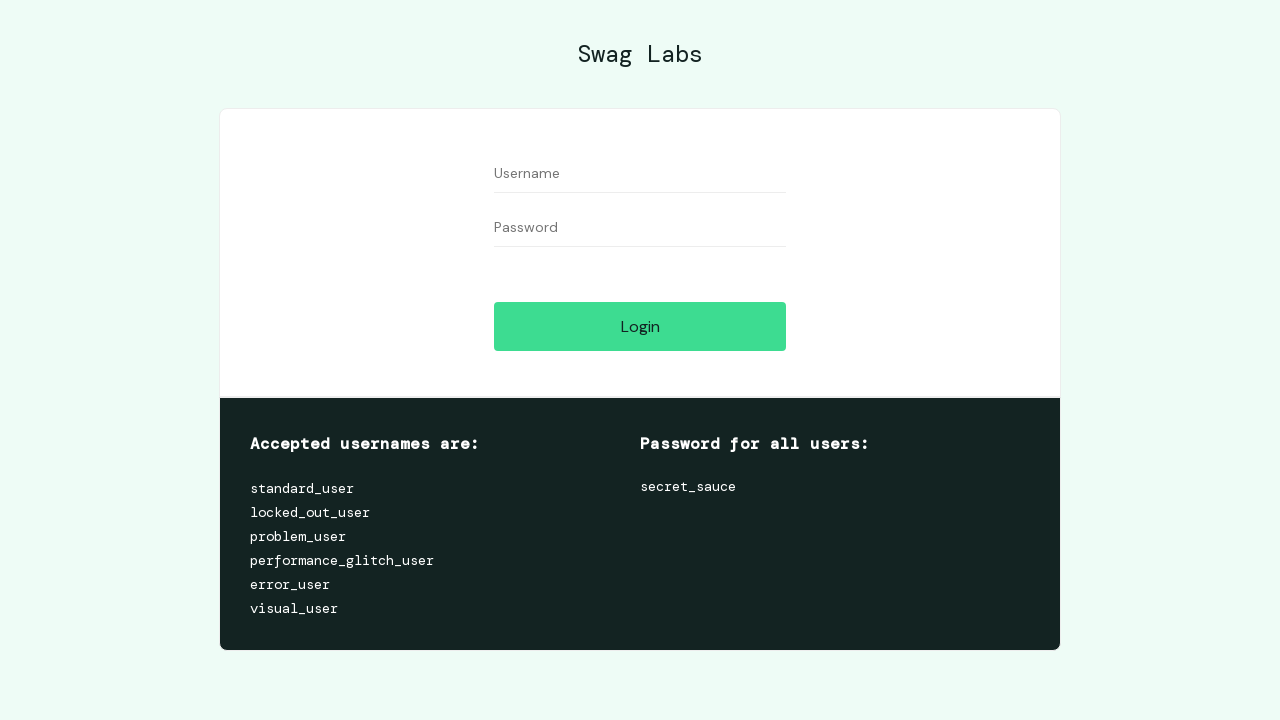

Filled username field with 'standard_user' on #user-name
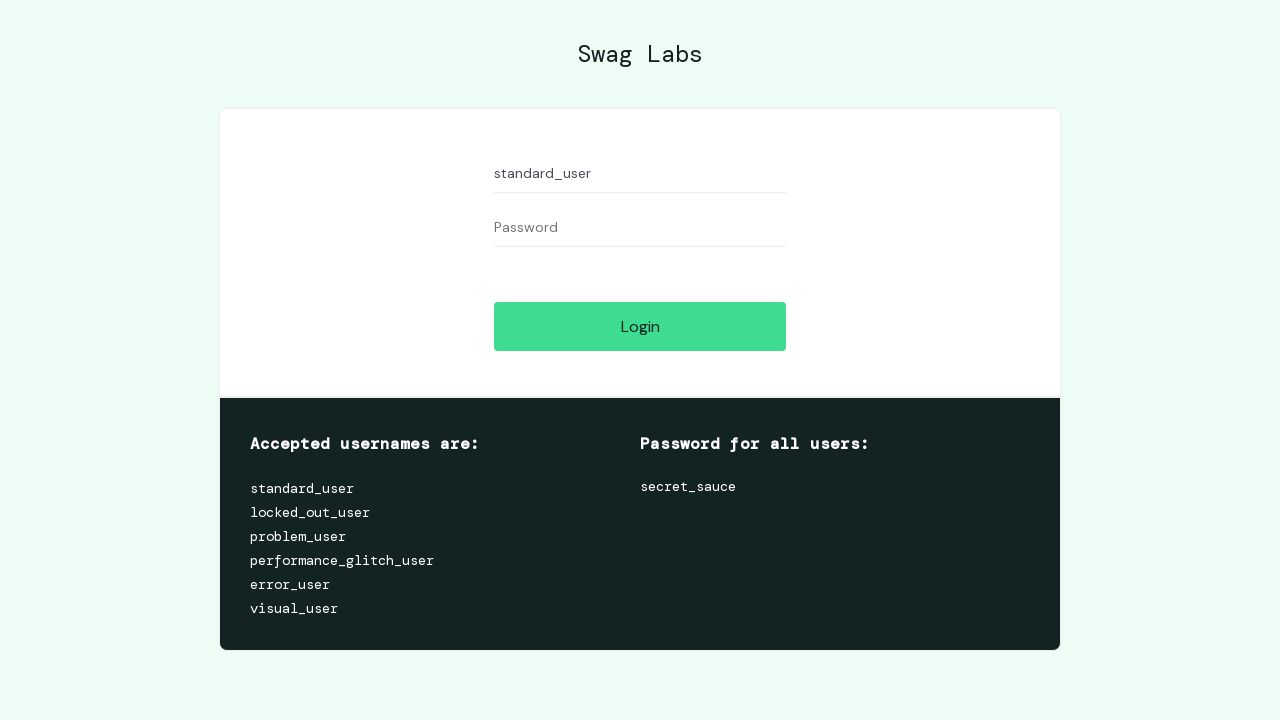

Clicked login button without entering password at (640, 326) on #login-button
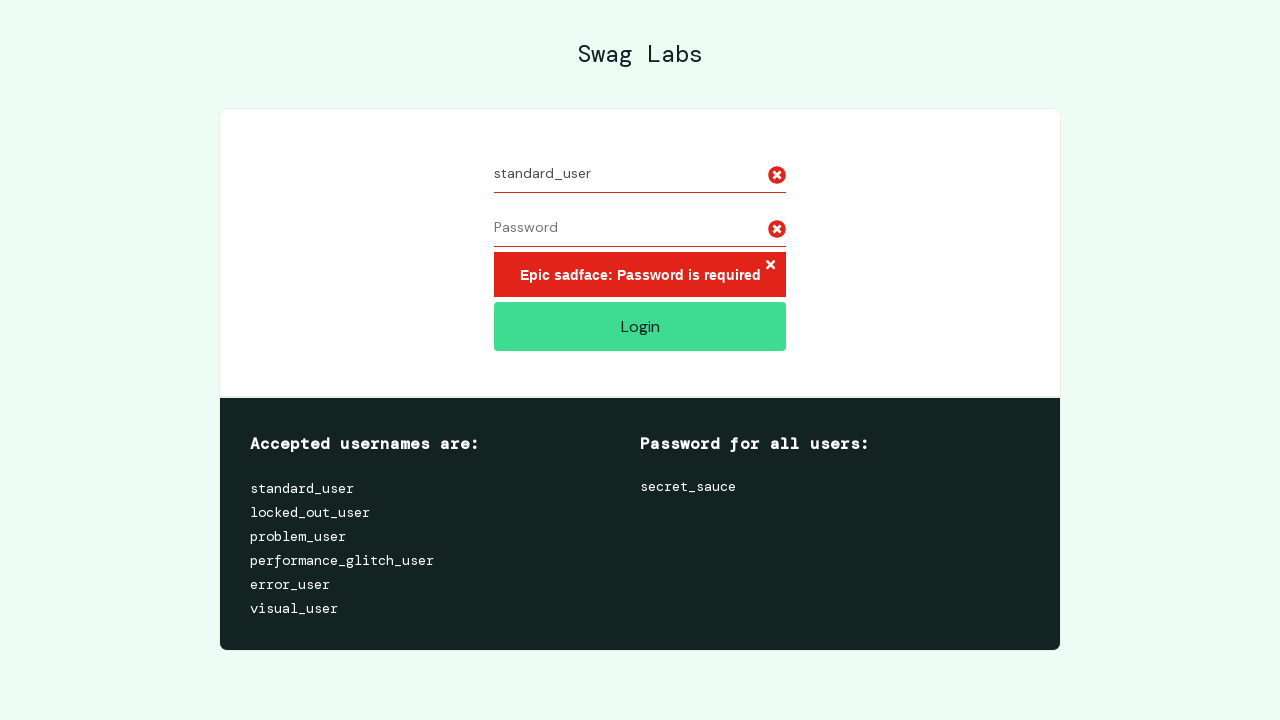

Verified 'Password is required' error message is displayed
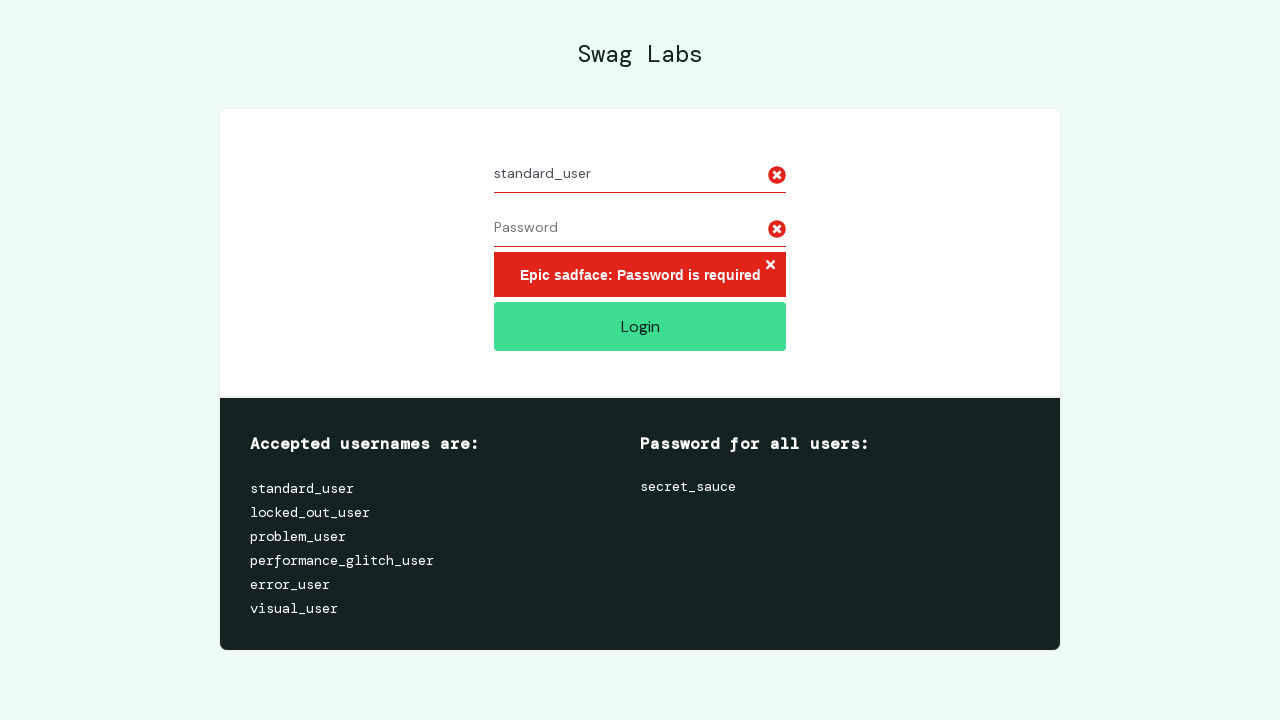

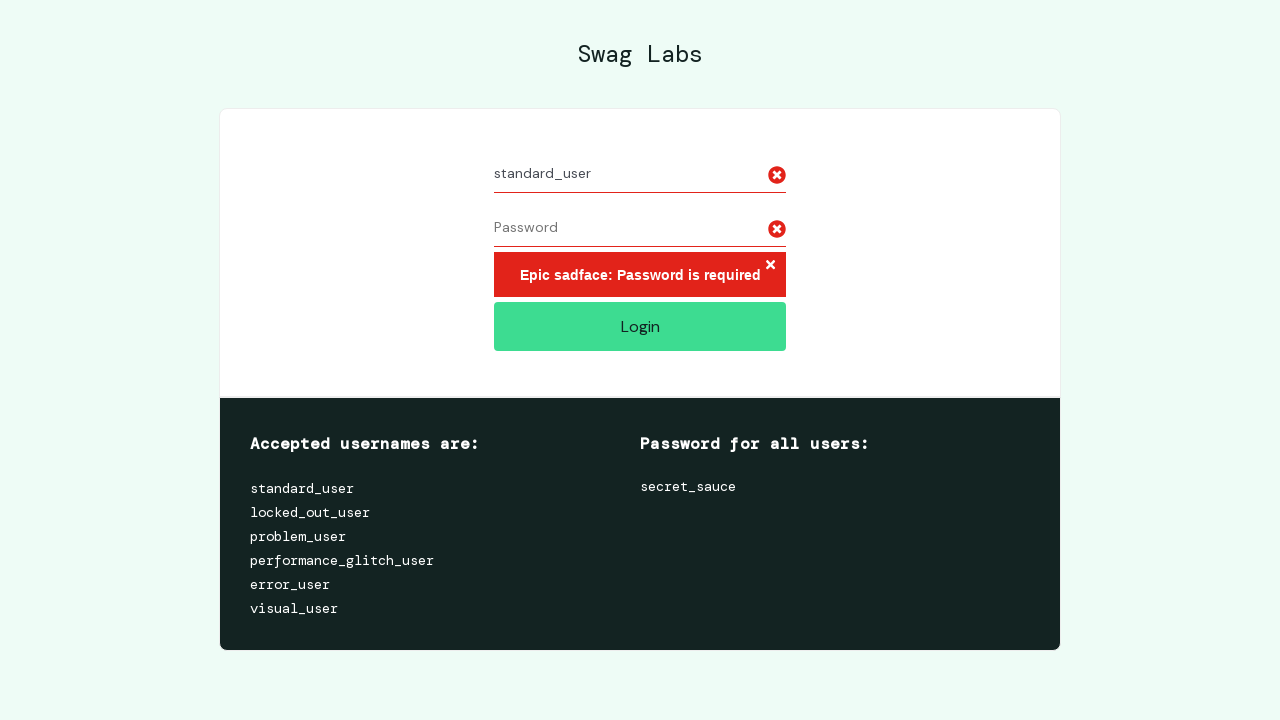